Tests modal dialog functionality by clicking a button to open a small modal, verifying the modal title and body text are displayed, then closing the modal.

Starting URL: https://demoqa.com/modal-dialogs

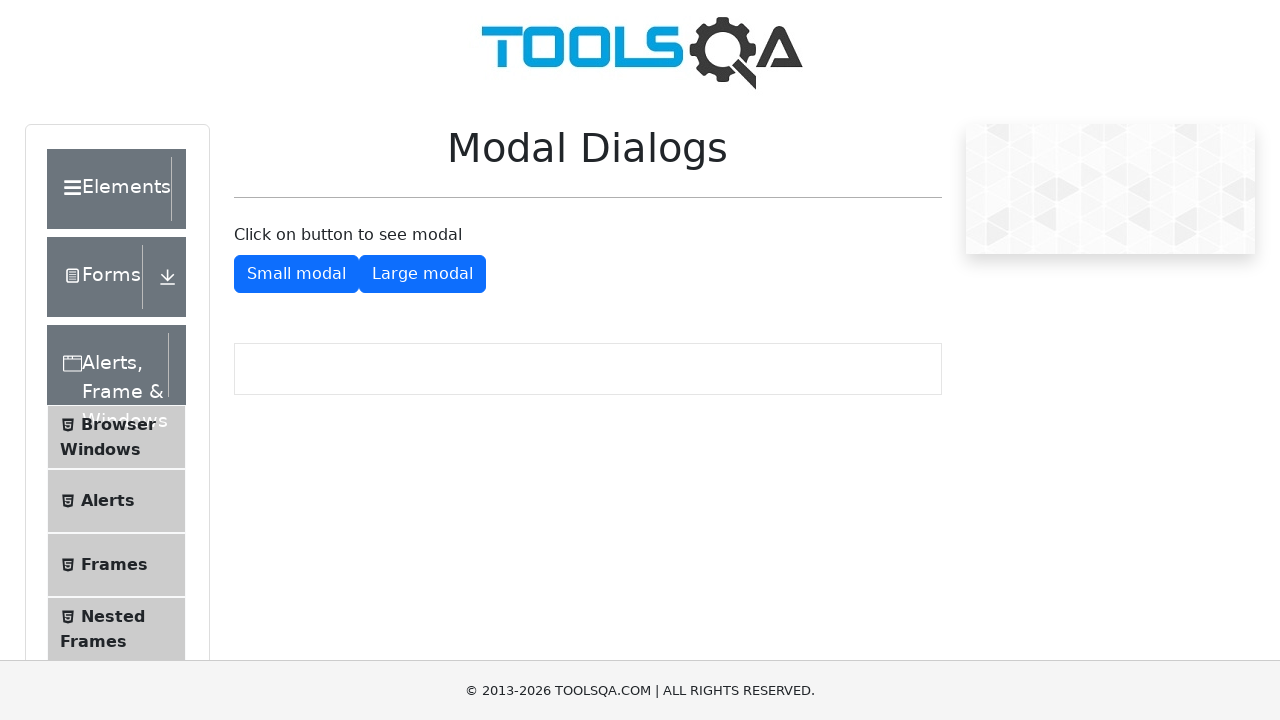

Clicked button to open small modal at (296, 274) on #showSmallModal
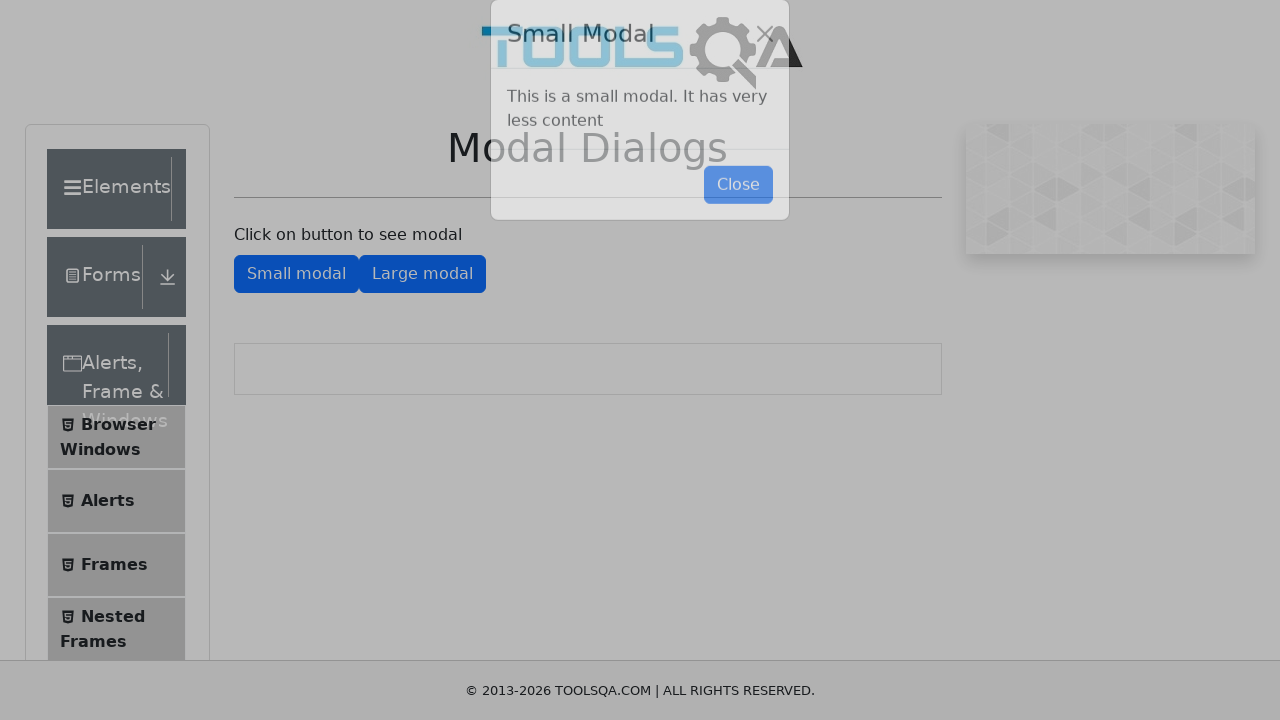

Modal title element loaded
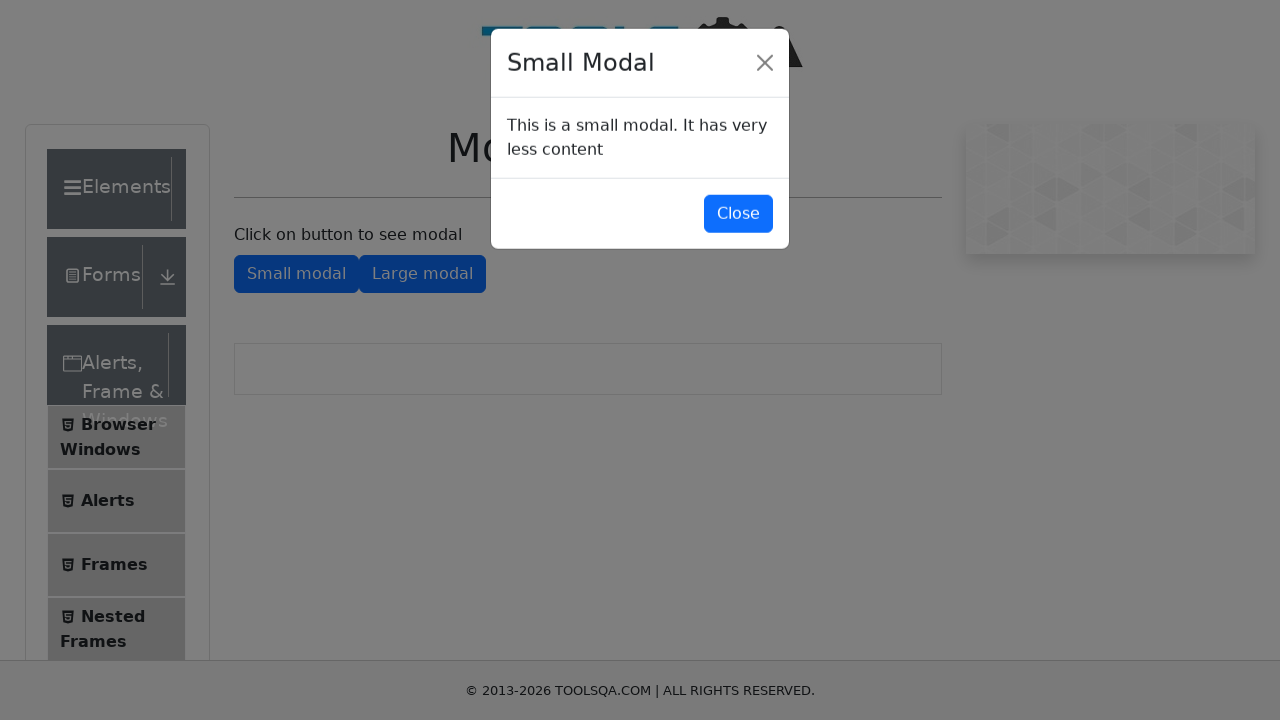

Retrieved modal title text: 'Small Modal'
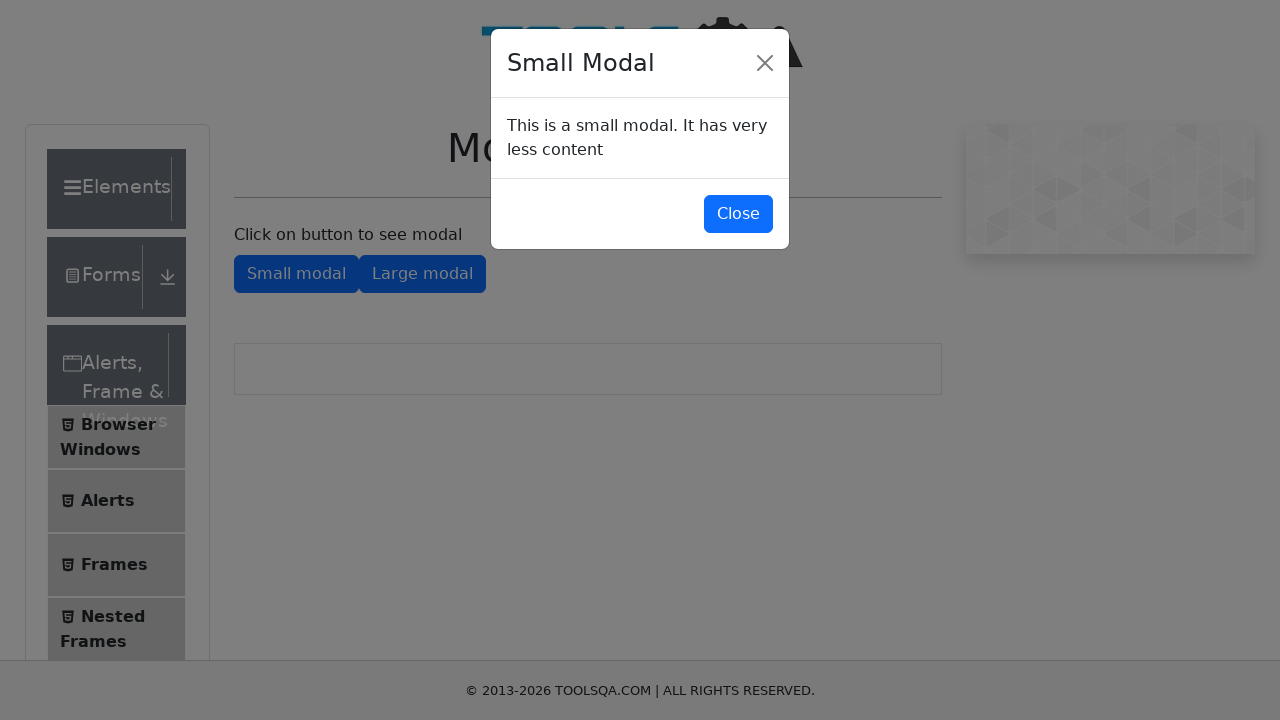

Retrieved modal body text: 'This is a small modal. It has very less content'
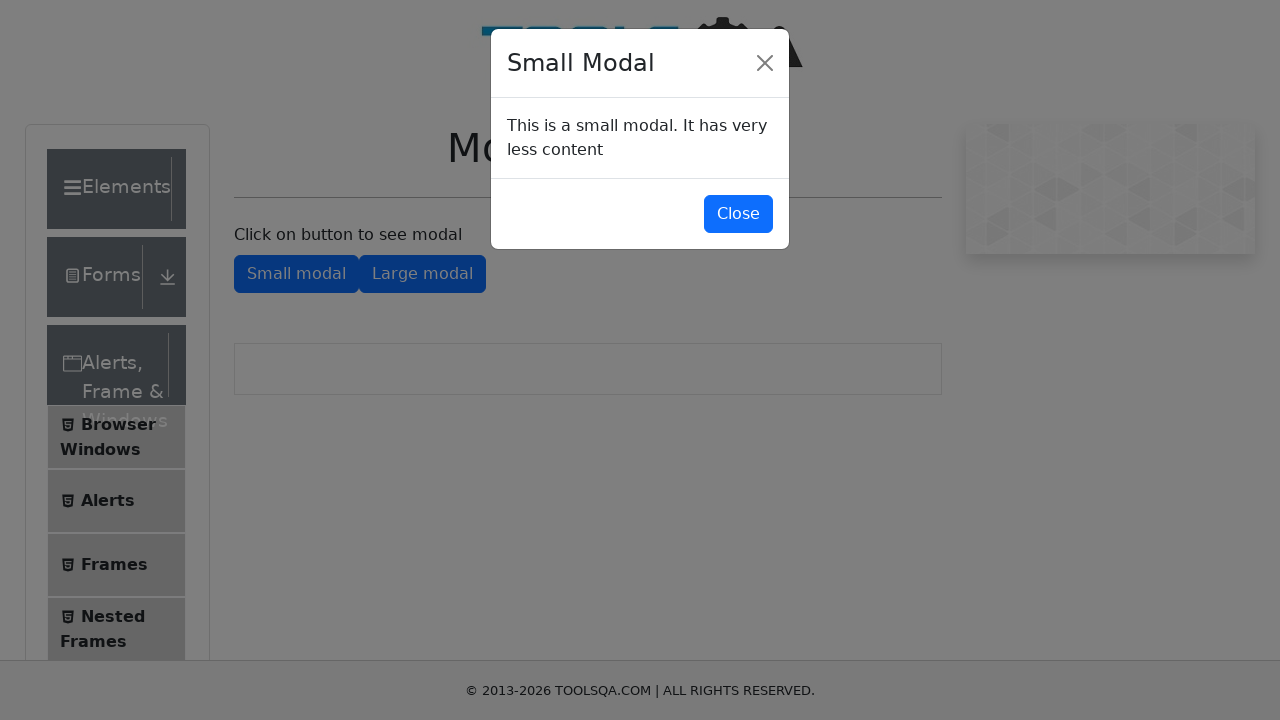

Clicked button to close modal at (738, 214) on #closeSmallModal
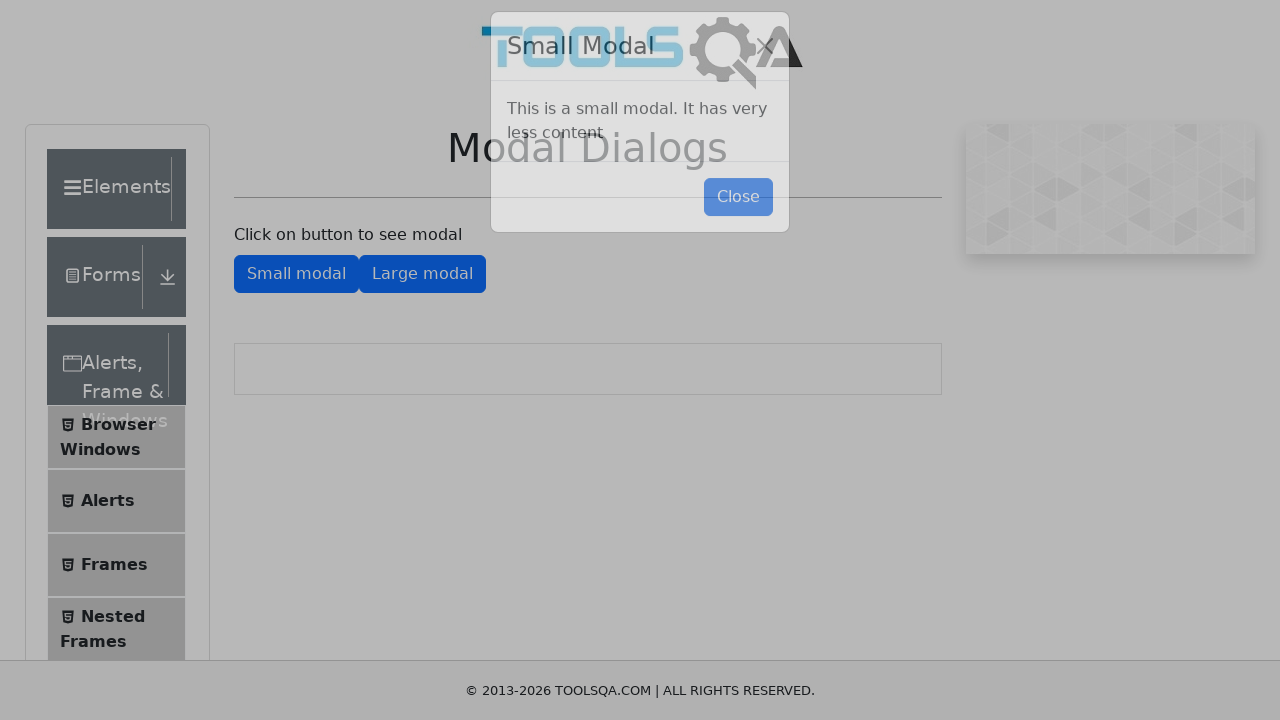

Modal closed and open button is visible again
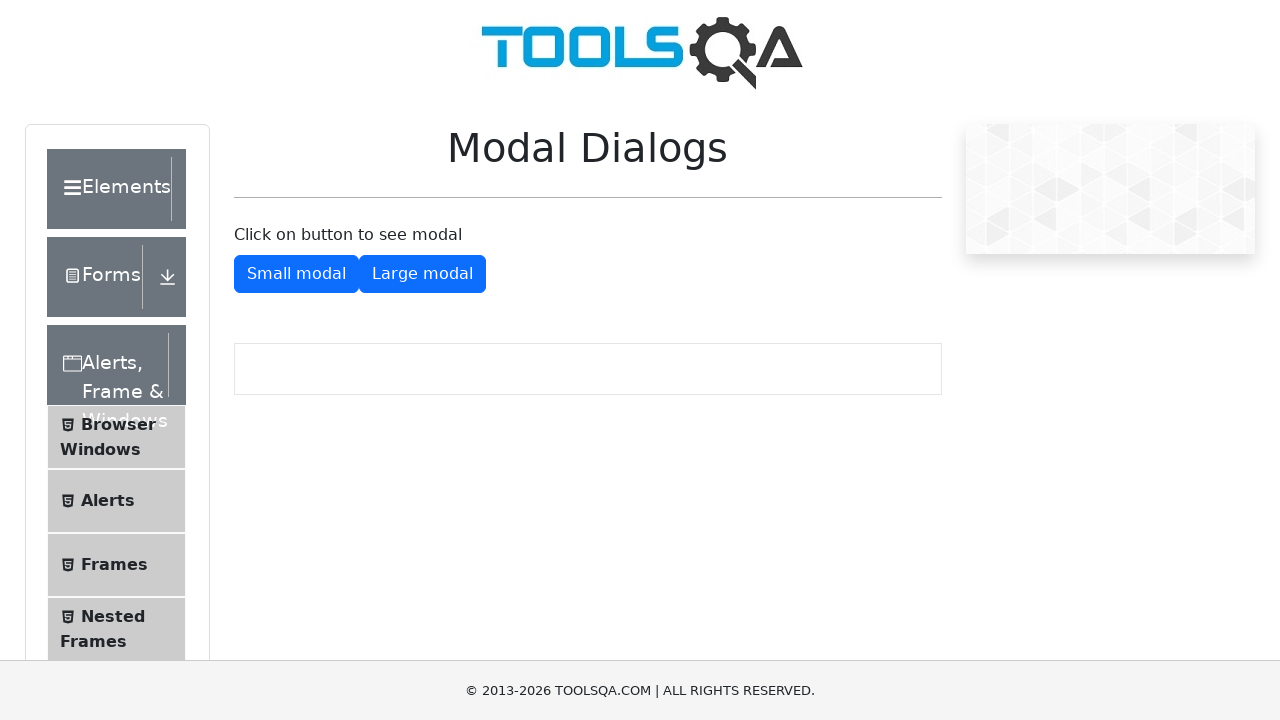

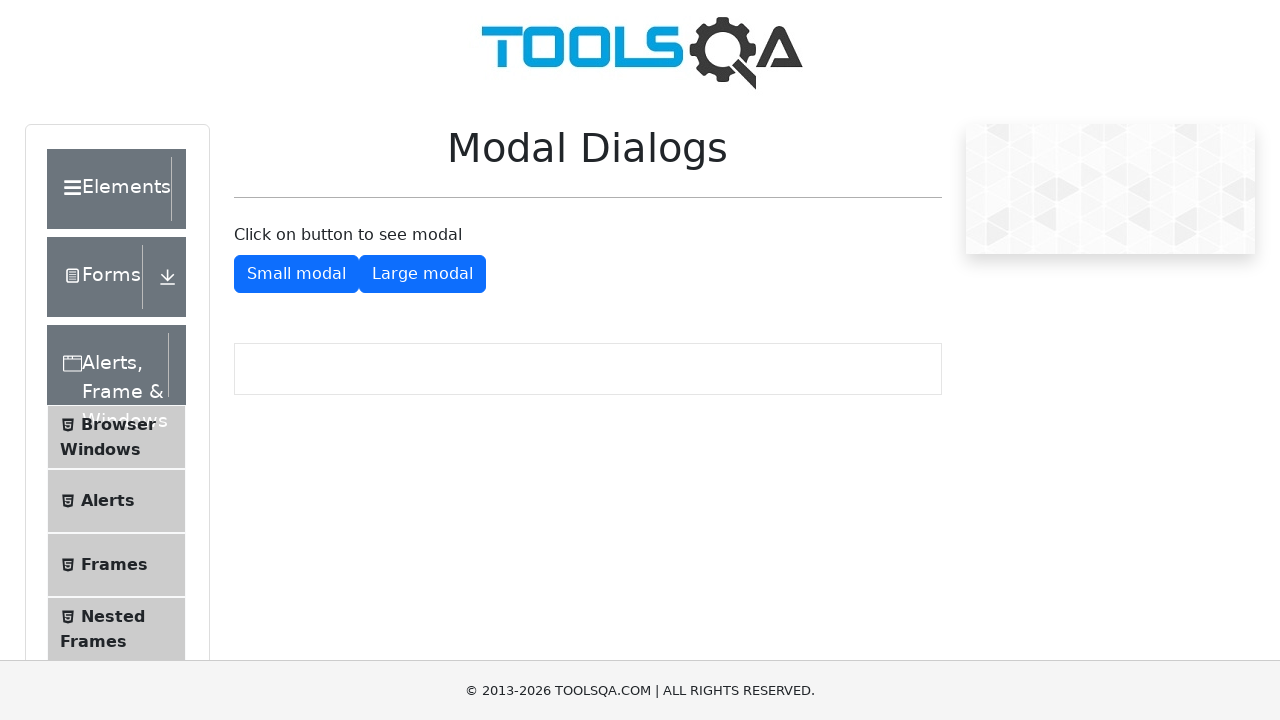